Tests form submission by clicking submit button and verifying the success message

Starting URL: https://www.selenium.dev/selenium/web/web-form.html

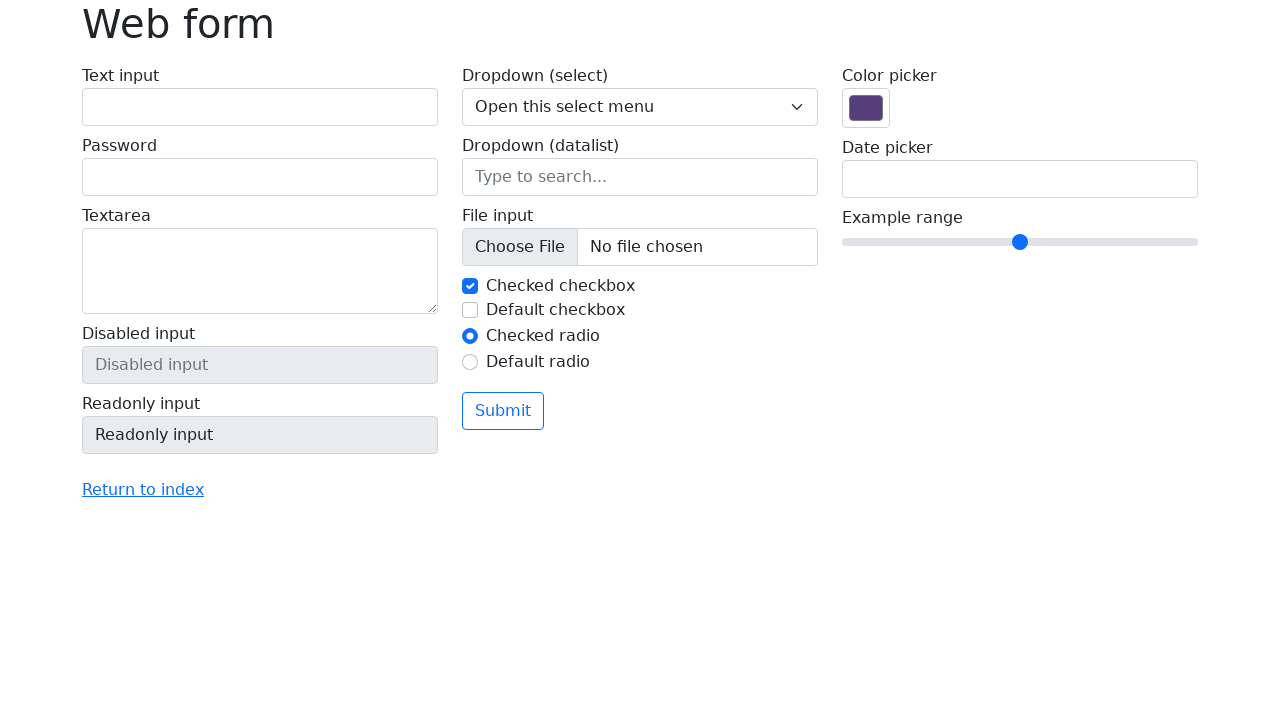

Navigated to web form page
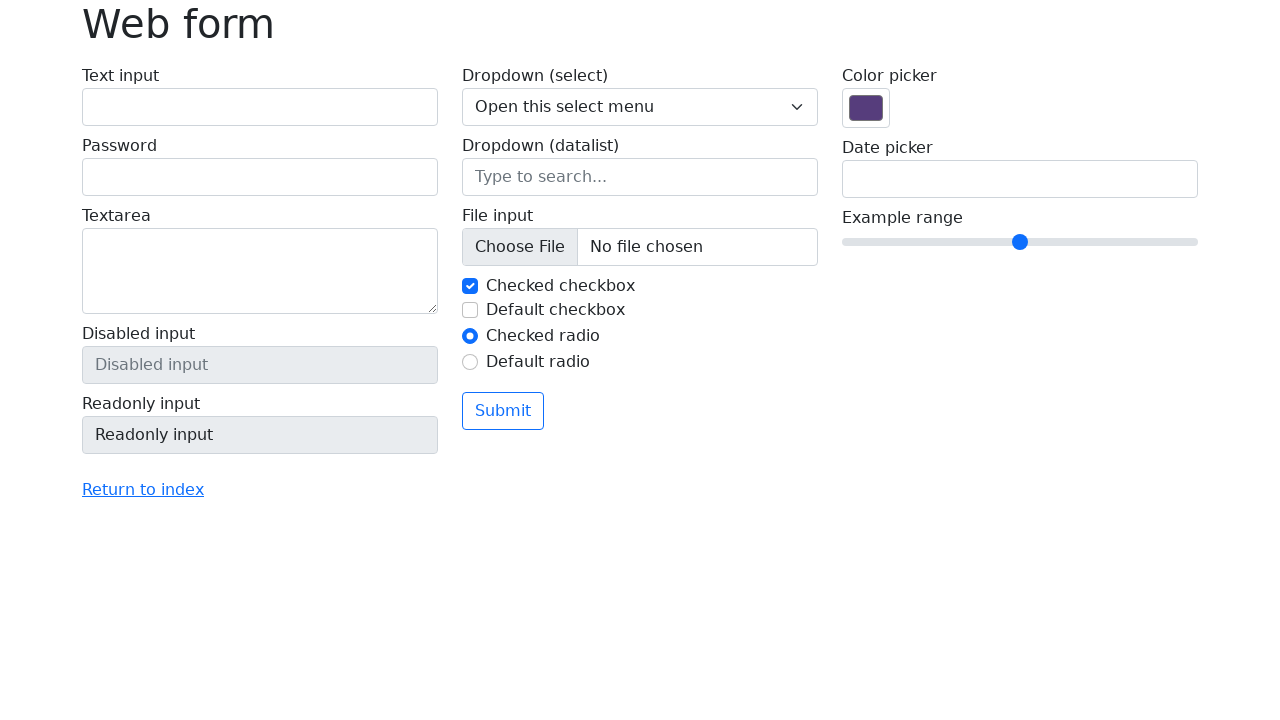

Clicked submit button at (503, 411) on button[type='submit']
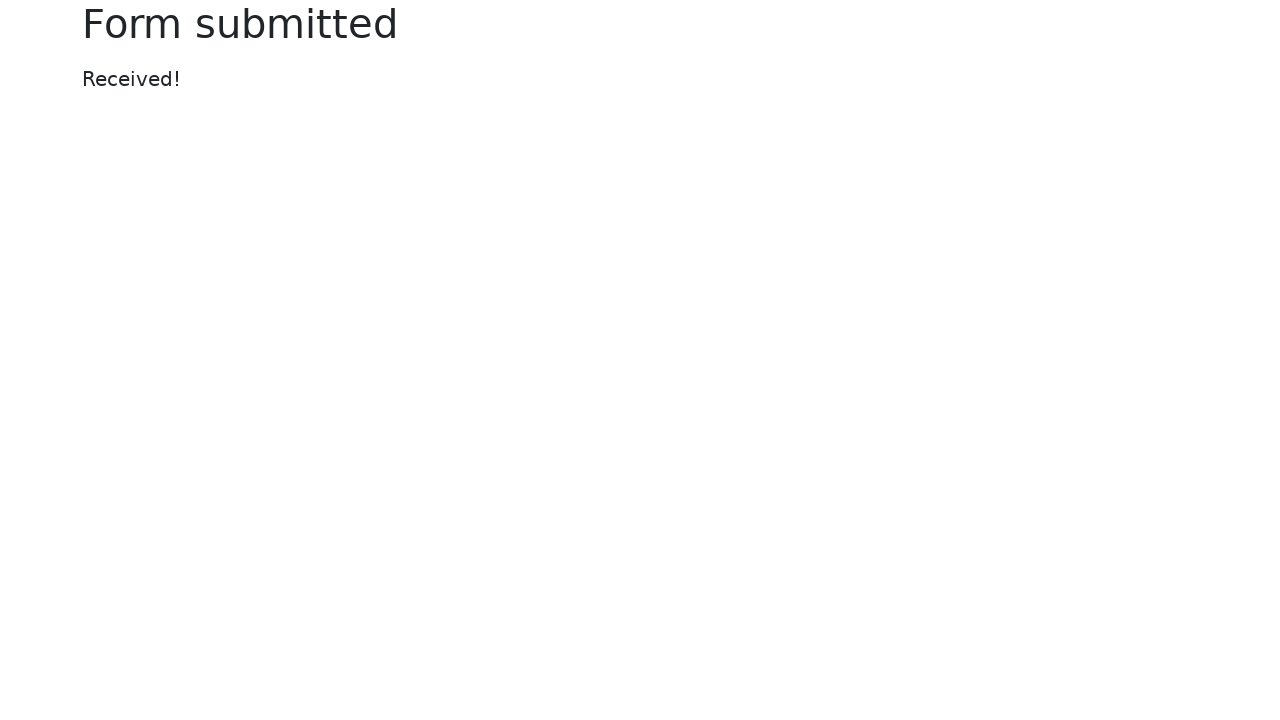

Success message element appeared
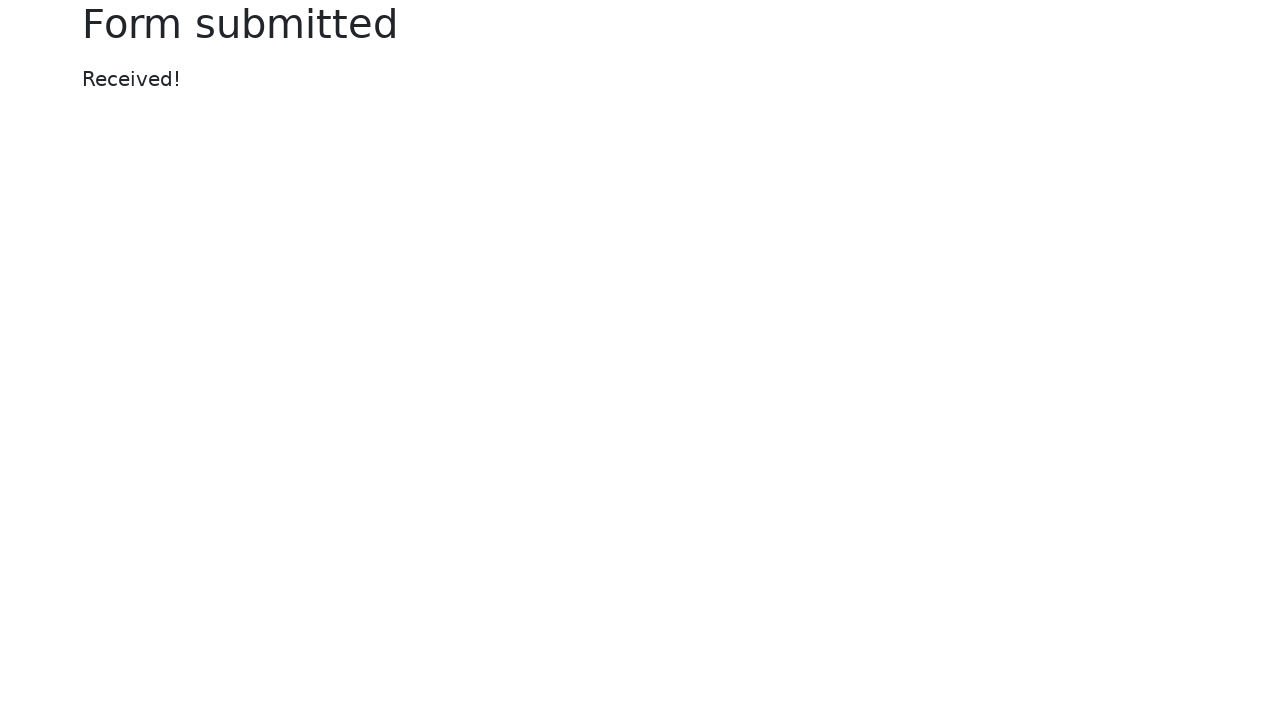

Verified success message text is 'Form submitted'
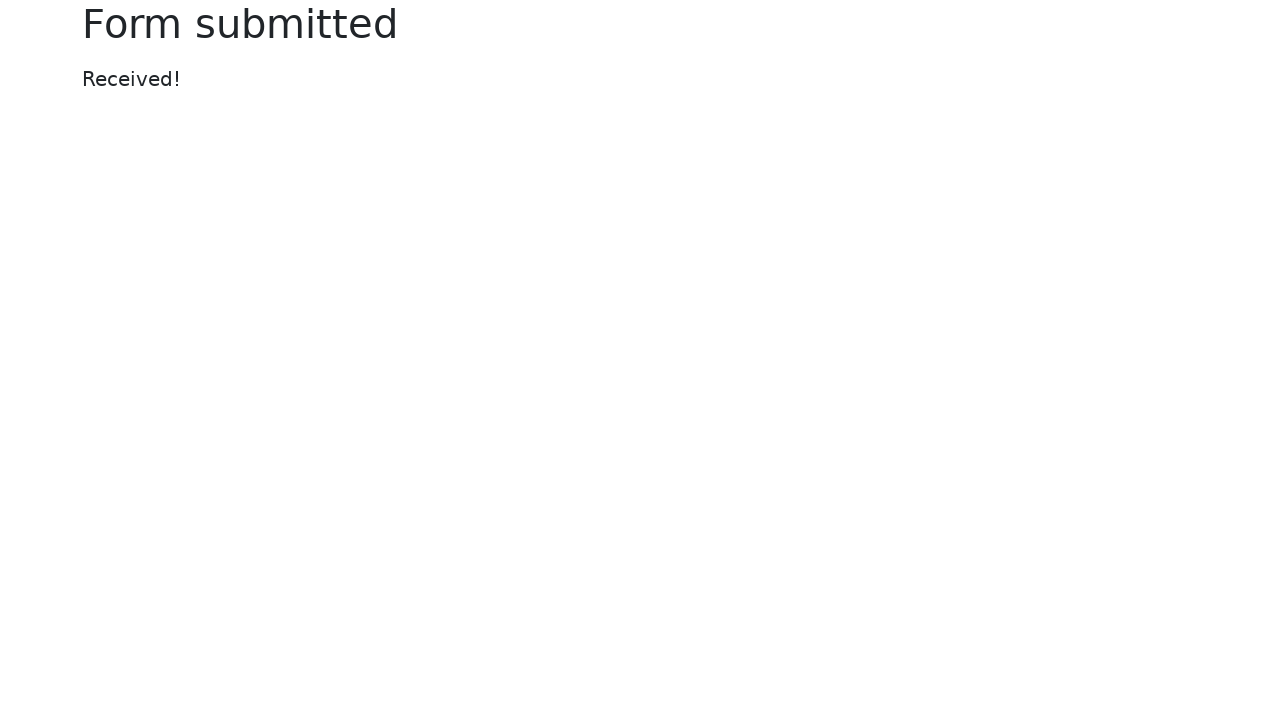

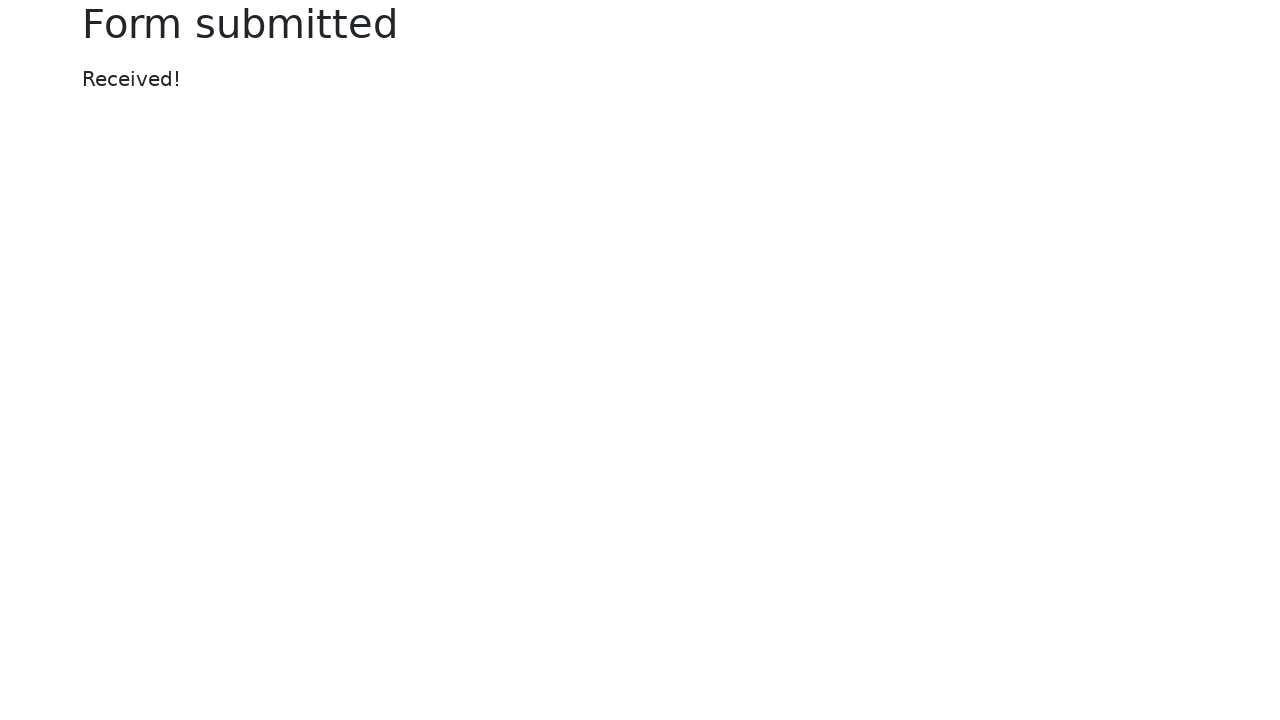